Tests navigation to A/B test page by clicking the link and verifying the page header content

Starting URL: https://the-internet.herokuapp.com/

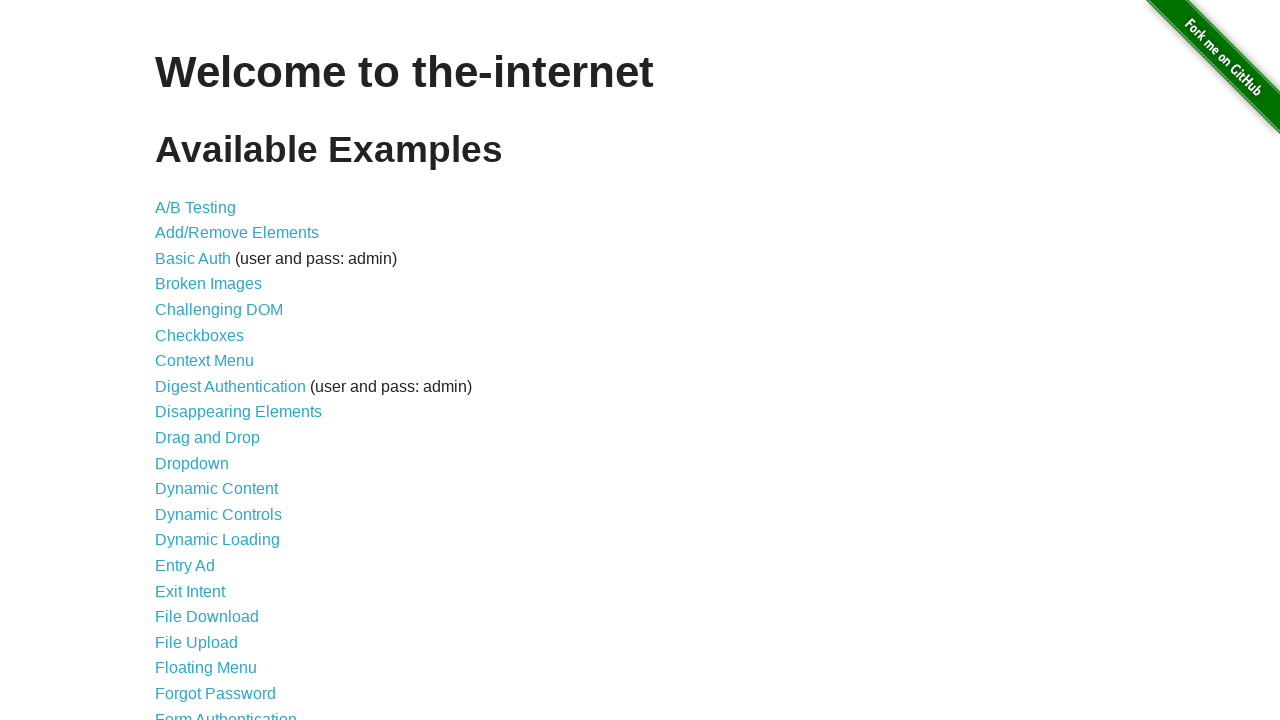

Clicked on A/B Testing link at (196, 207) on a[href='/abtest']
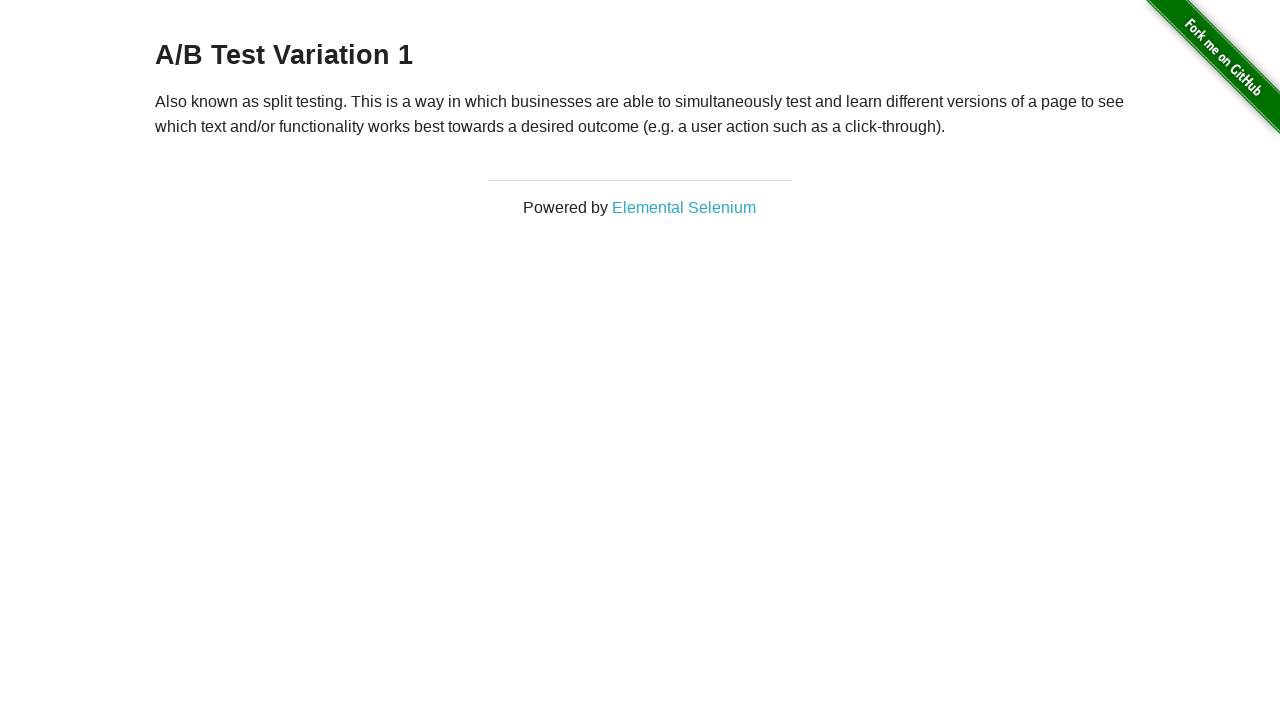

Navigated to A/B test page and header loaded
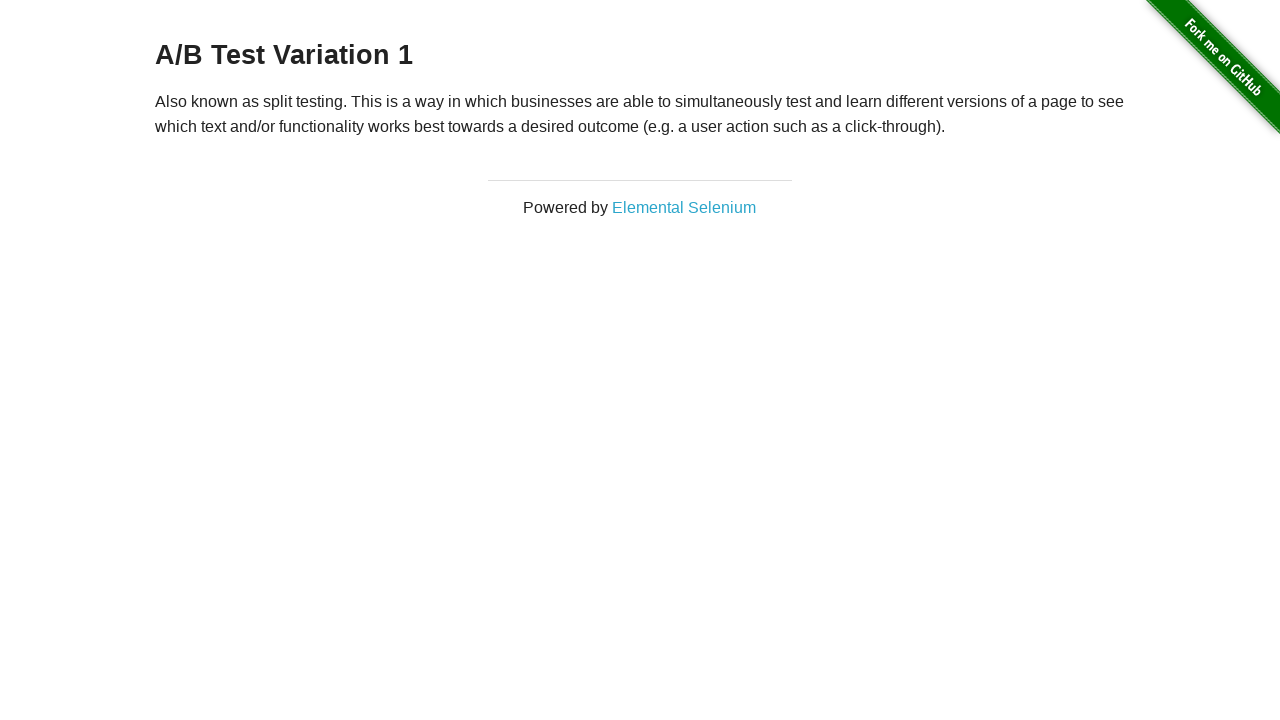

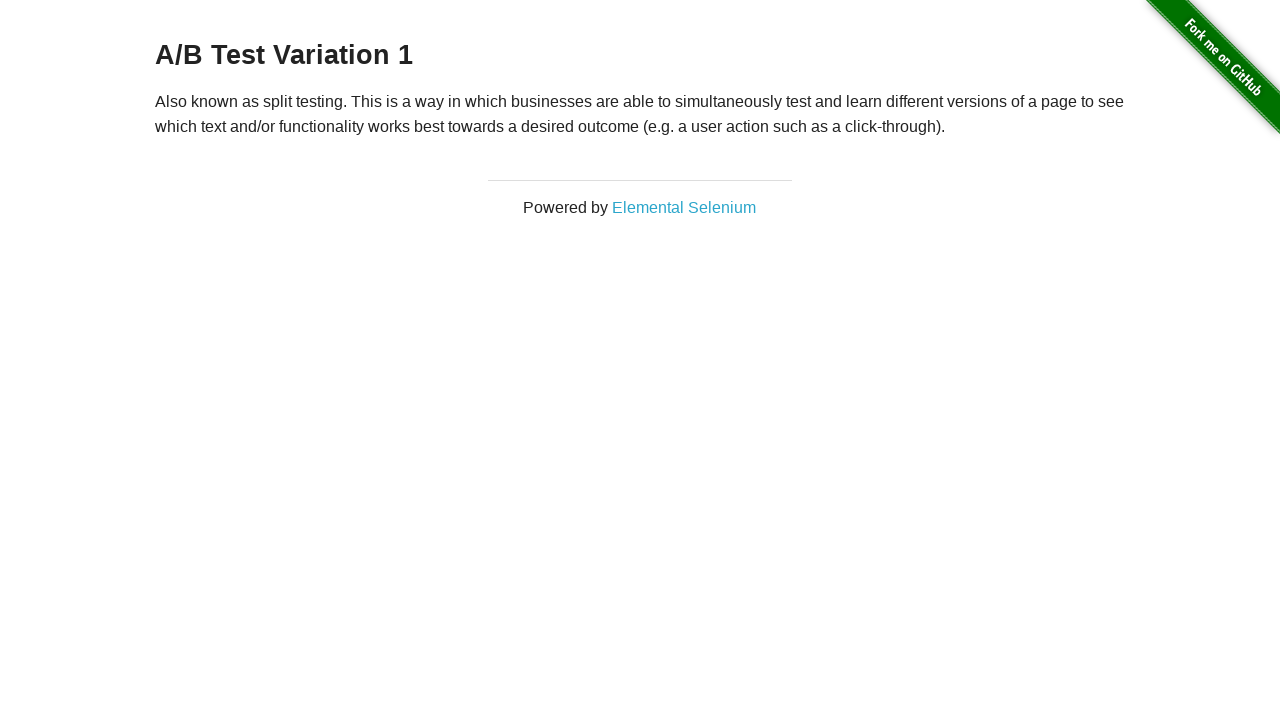